Tests vertical slider interaction by clicking and dragging the slider element downward

Starting URL: https://jqueryui.com/resources/demos/slider/slider-vertical.html

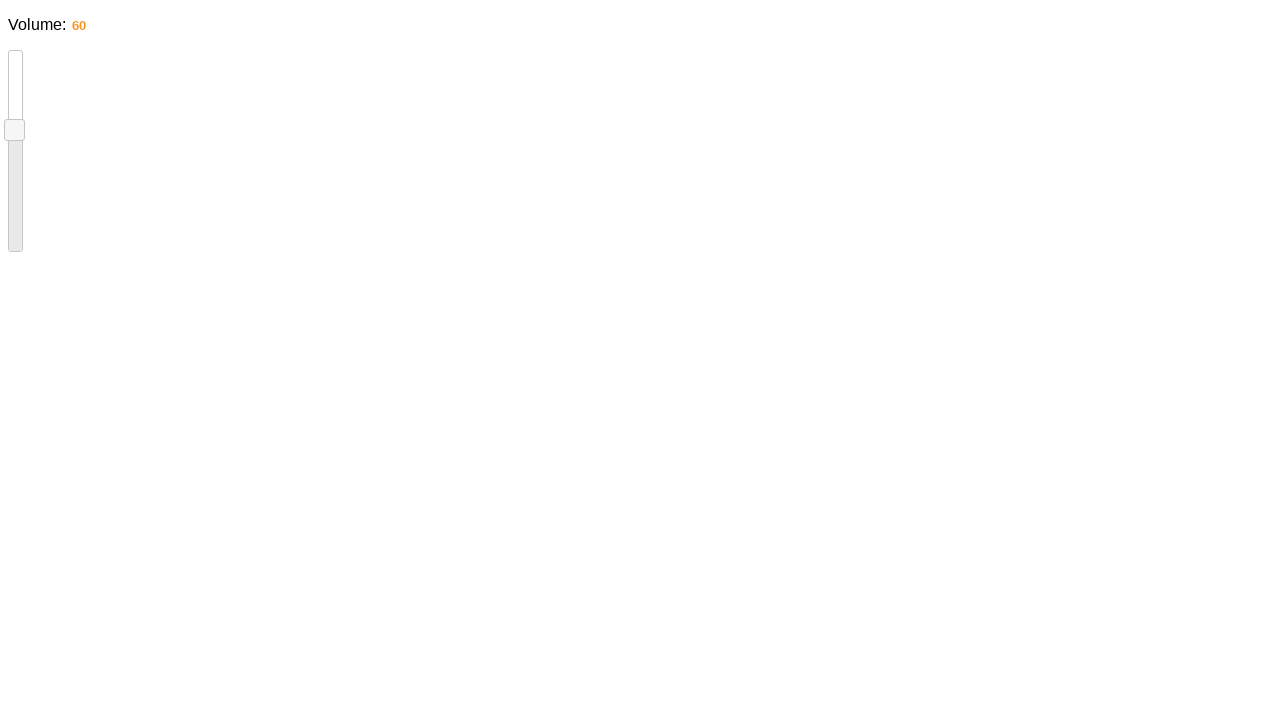

Located the vertical slider element
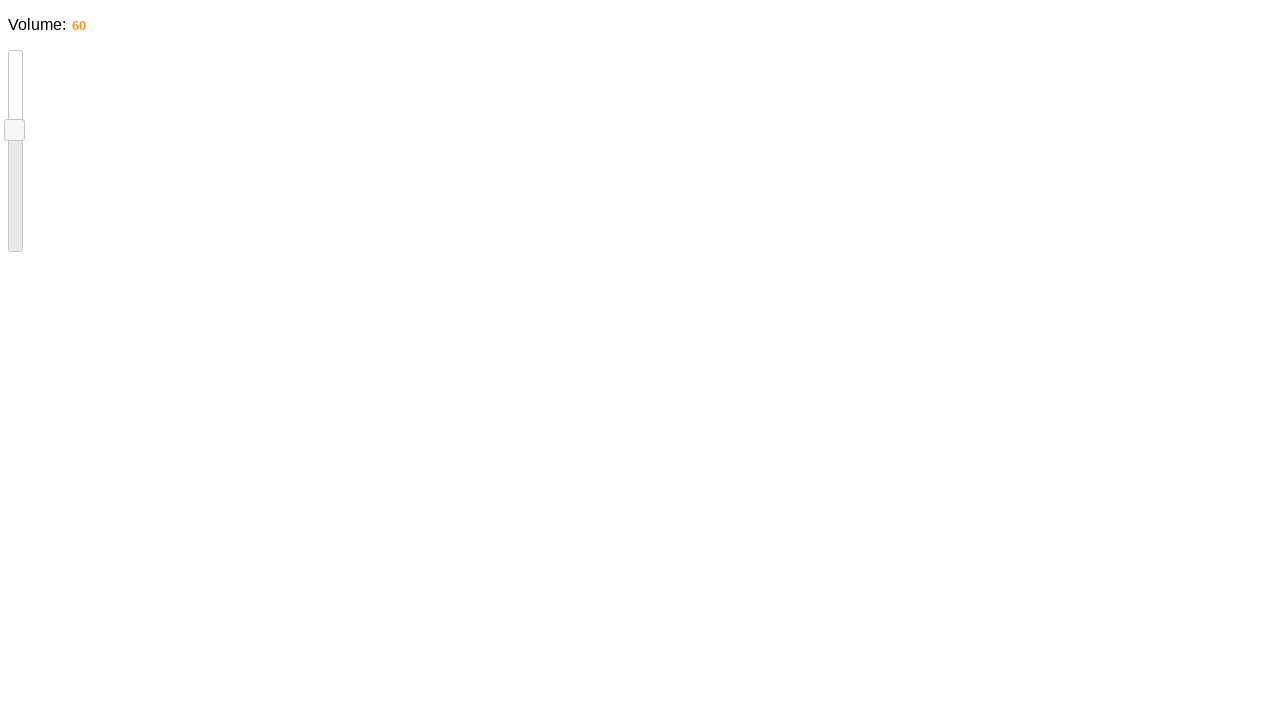

Dragged the vertical slider downward by 200 pixels at (9, 251)
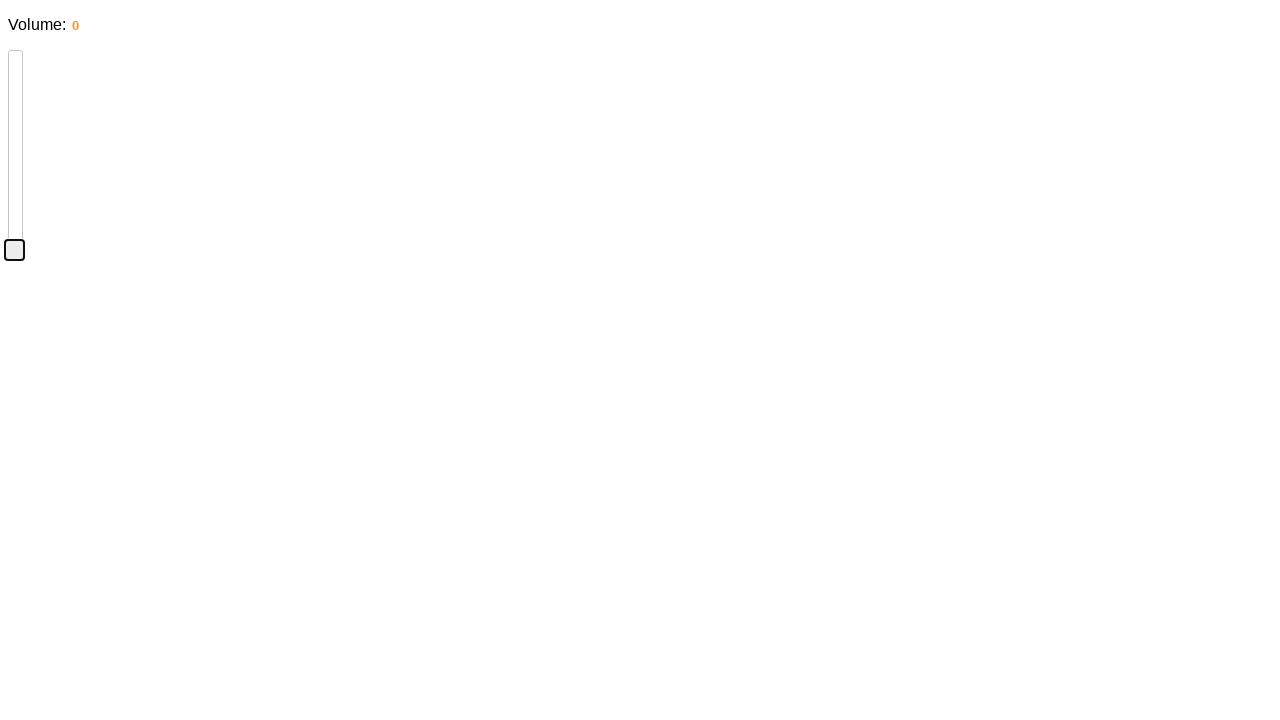

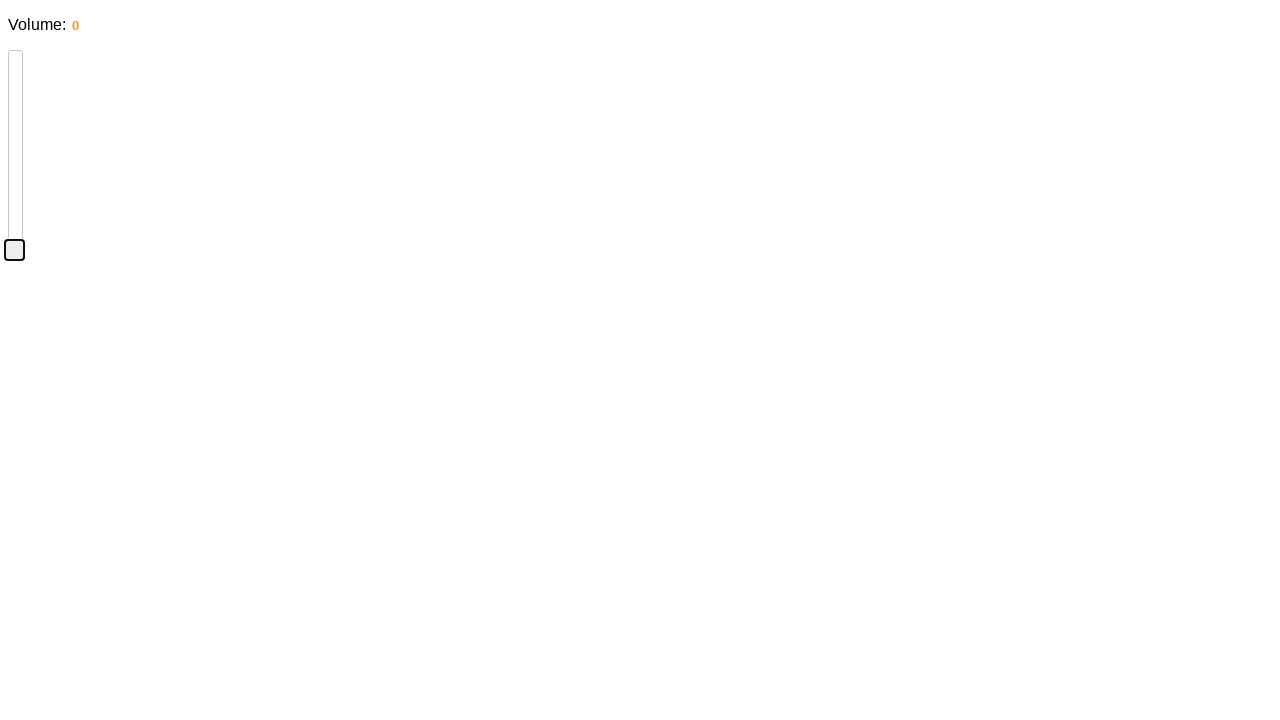